Tests that entered text is trimmed when editing a todo item

Starting URL: https://demo.playwright.dev/todomvc

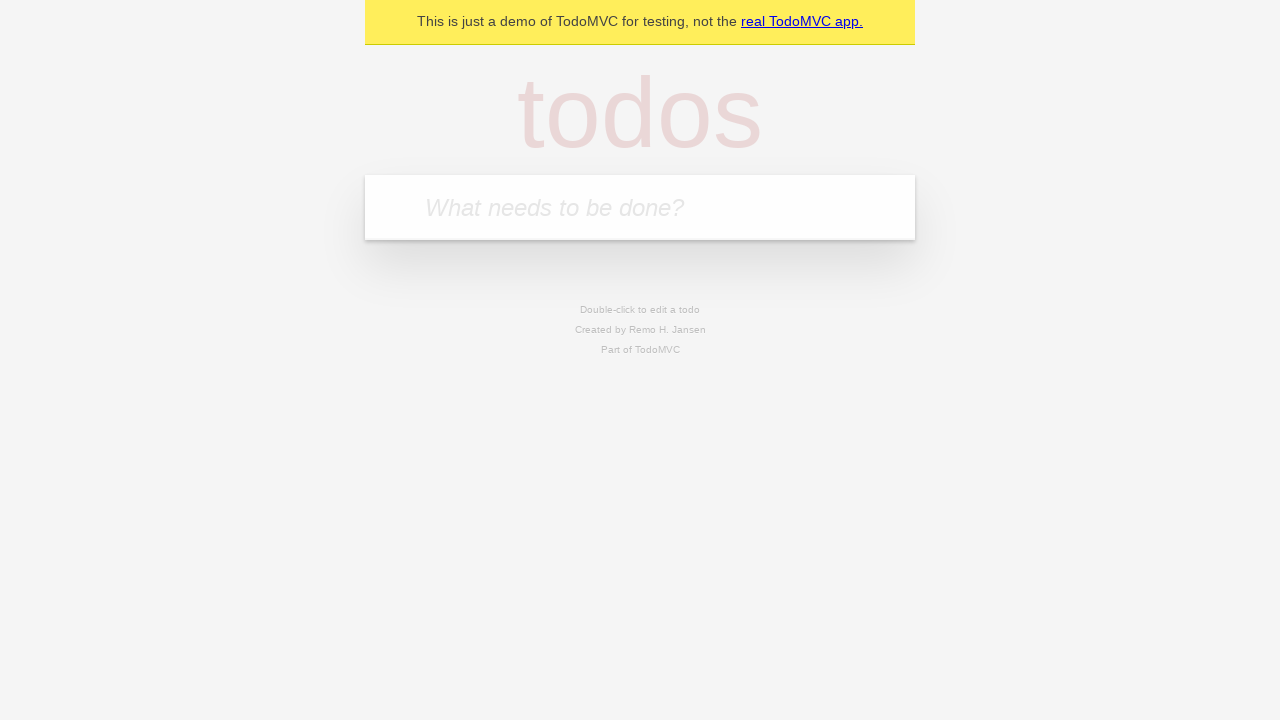

Filled first todo with 'buy some cheese' on internal:attr=[placeholder="What needs to be done?"i]
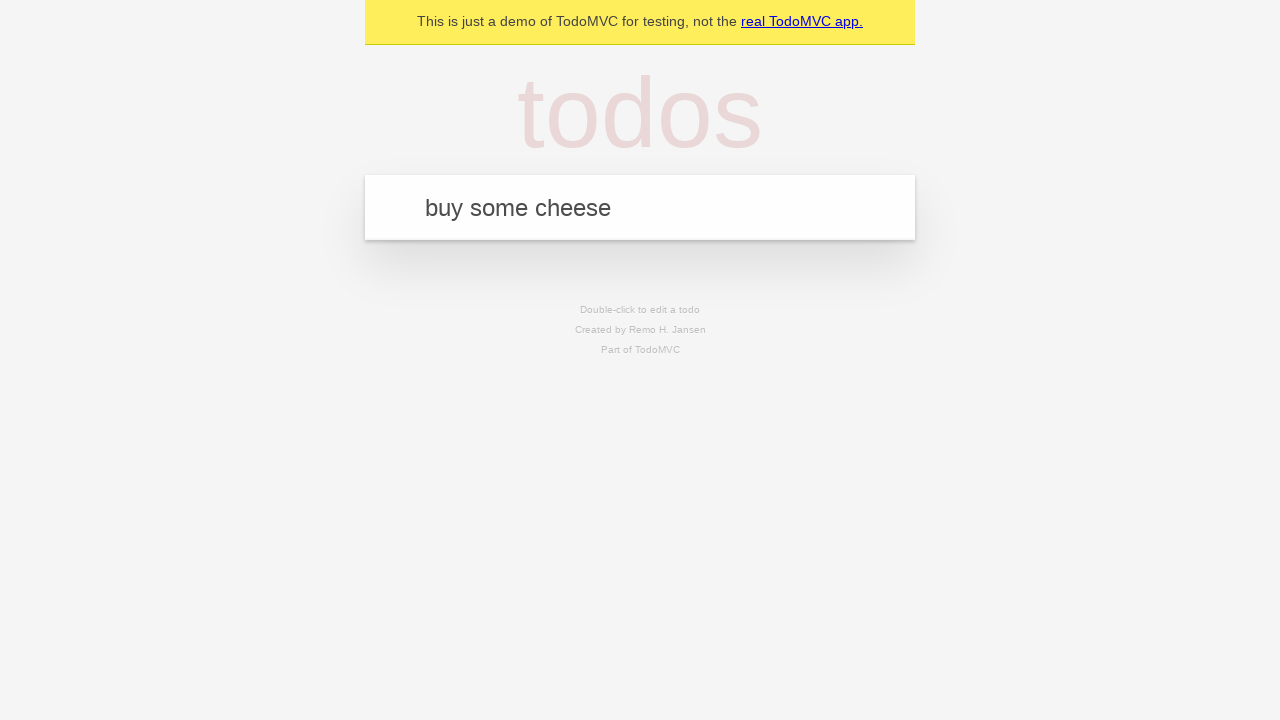

Pressed Enter to add first todo on internal:attr=[placeholder="What needs to be done?"i]
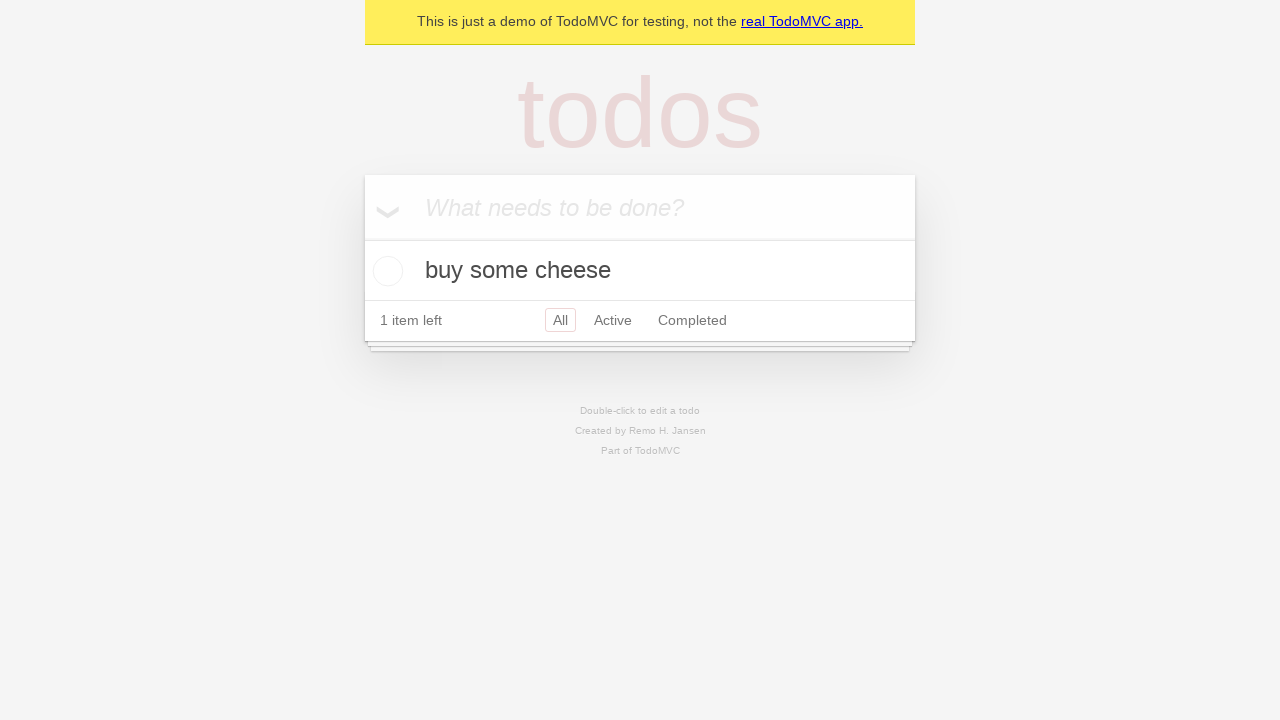

Filled second todo with 'feed the cat' on internal:attr=[placeholder="What needs to be done?"i]
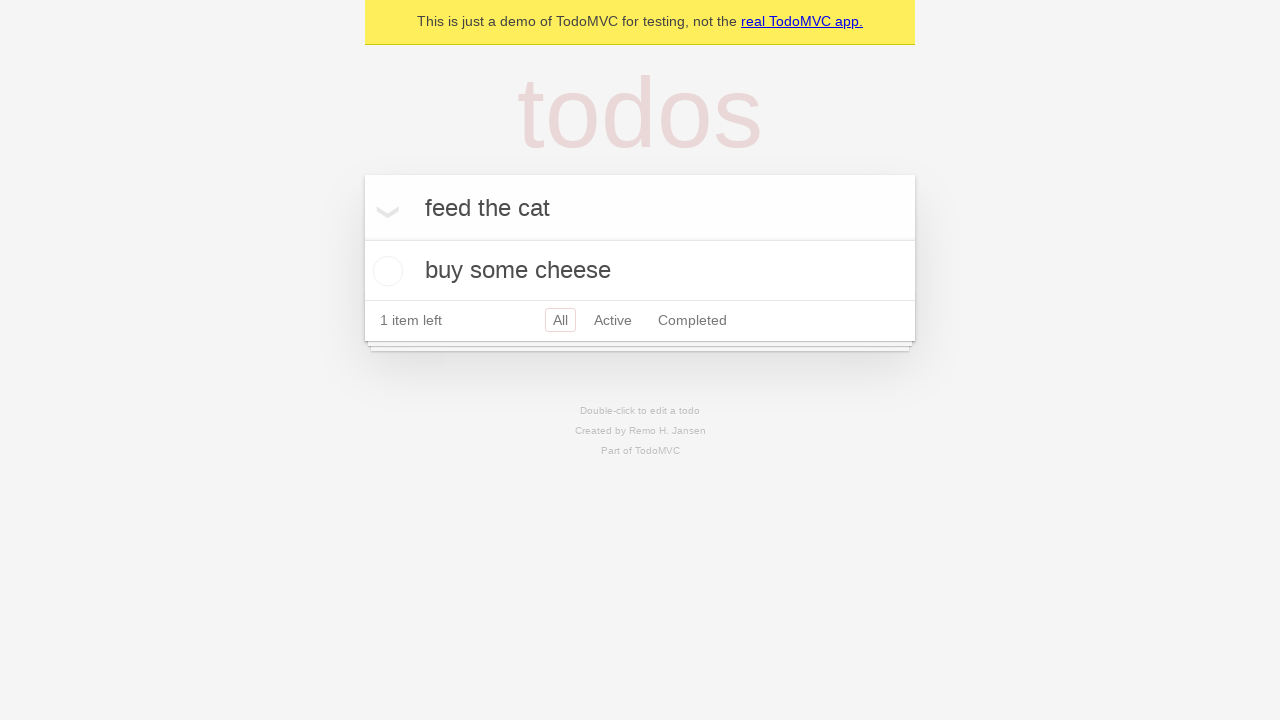

Pressed Enter to add second todo on internal:attr=[placeholder="What needs to be done?"i]
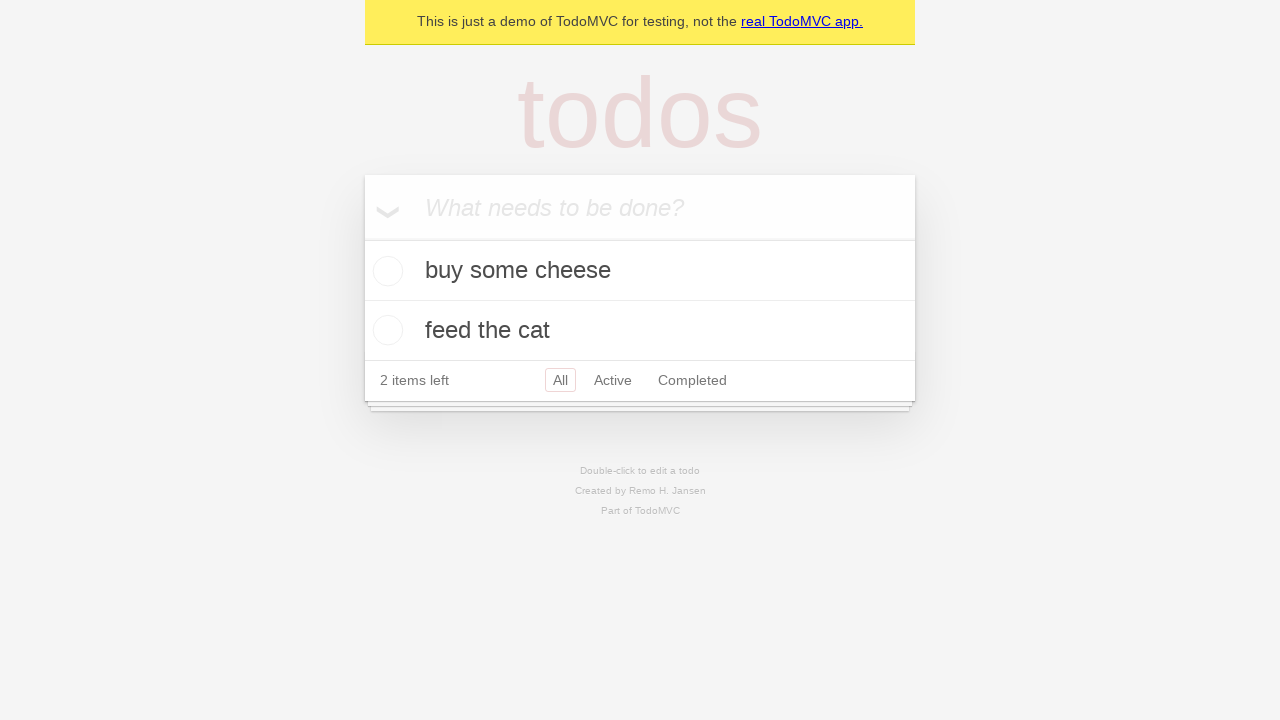

Filled third todo with 'book a doctors appointment' on internal:attr=[placeholder="What needs to be done?"i]
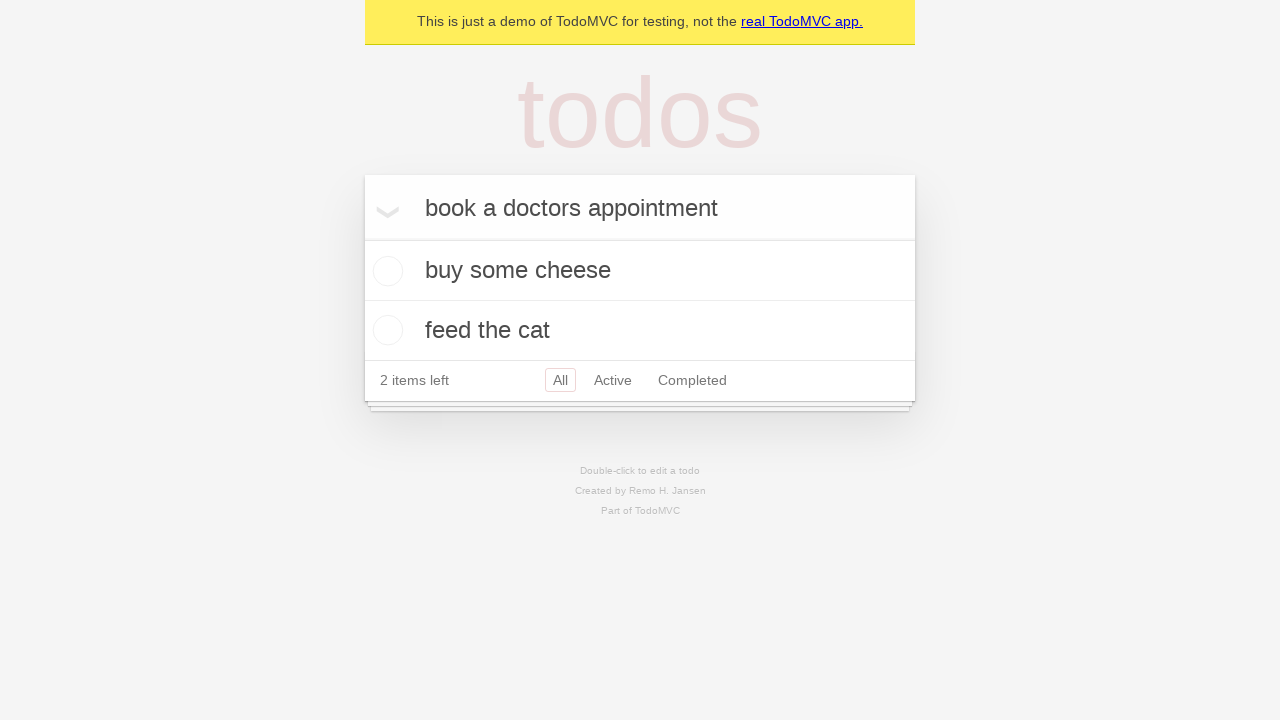

Pressed Enter to add third todo on internal:attr=[placeholder="What needs to be done?"i]
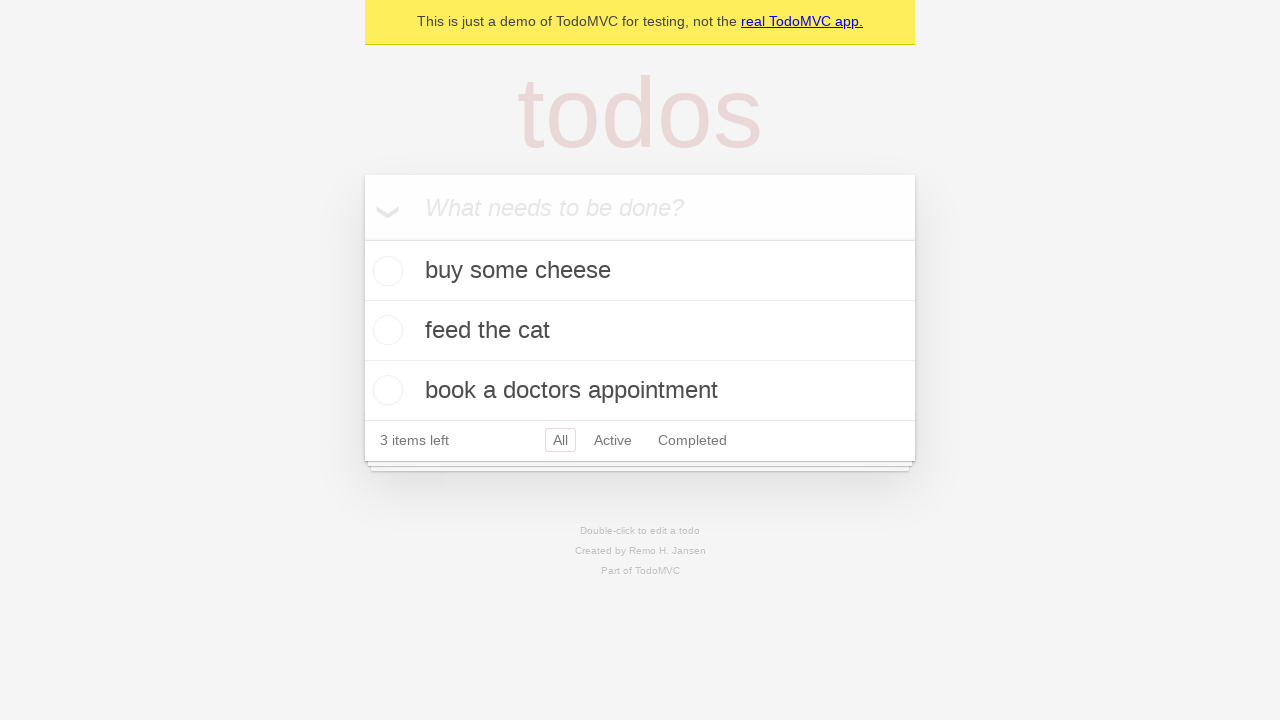

Waited for all 3 todos to be added
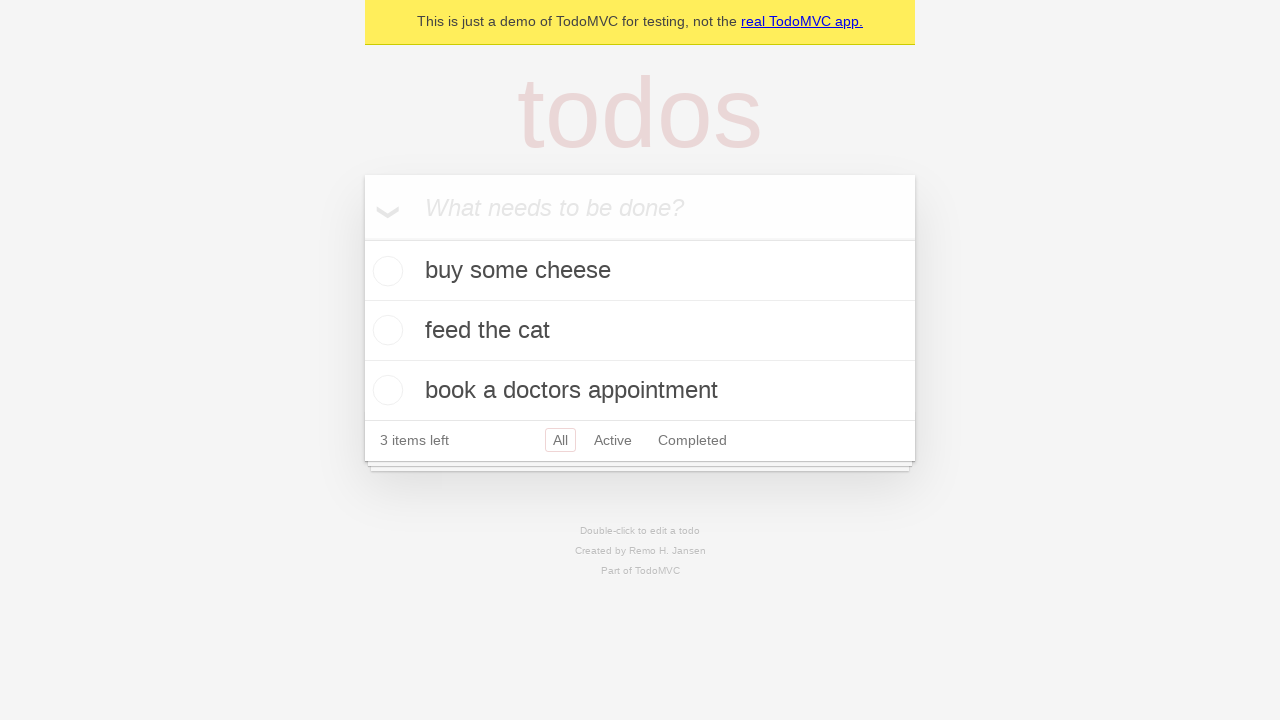

Double-clicked second todo to enter edit mode at (640, 331) on internal:testid=[data-testid="todo-item"s] >> nth=1
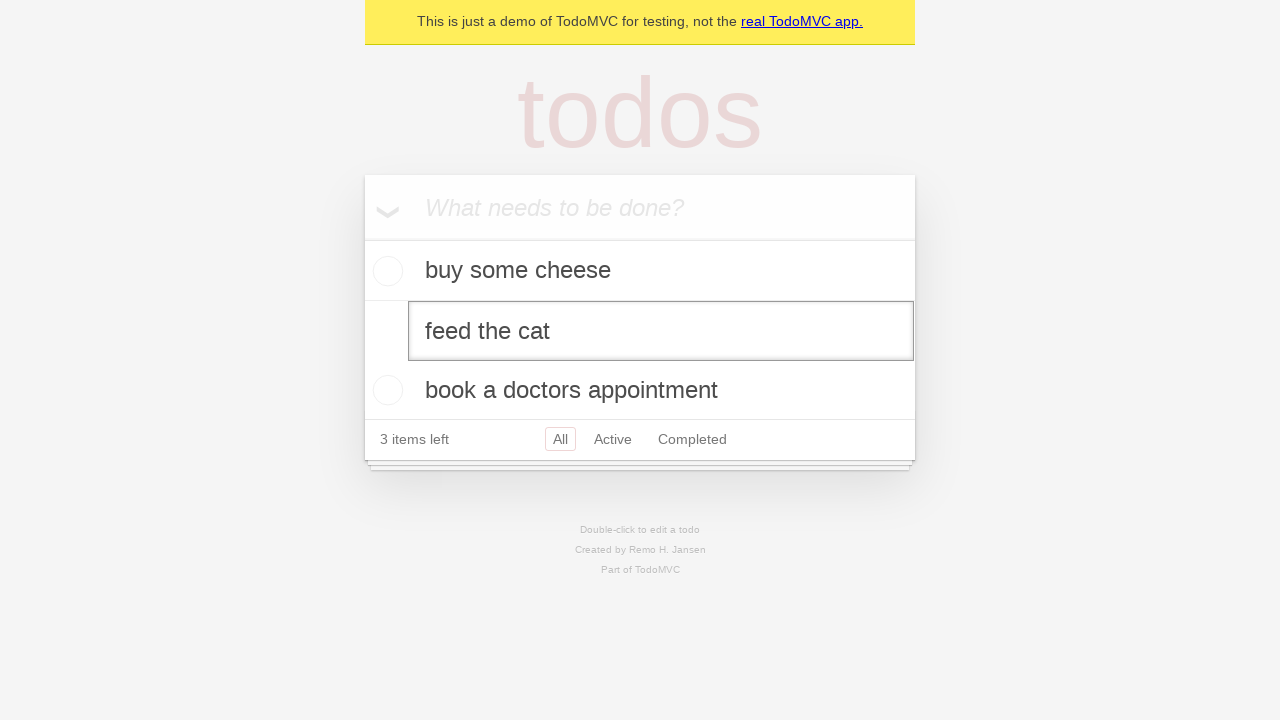

Filled edit field with '    buy some sausages    ' (including whitespace) on internal:testid=[data-testid="todo-item"s] >> nth=1 >> internal:role=textbox[nam
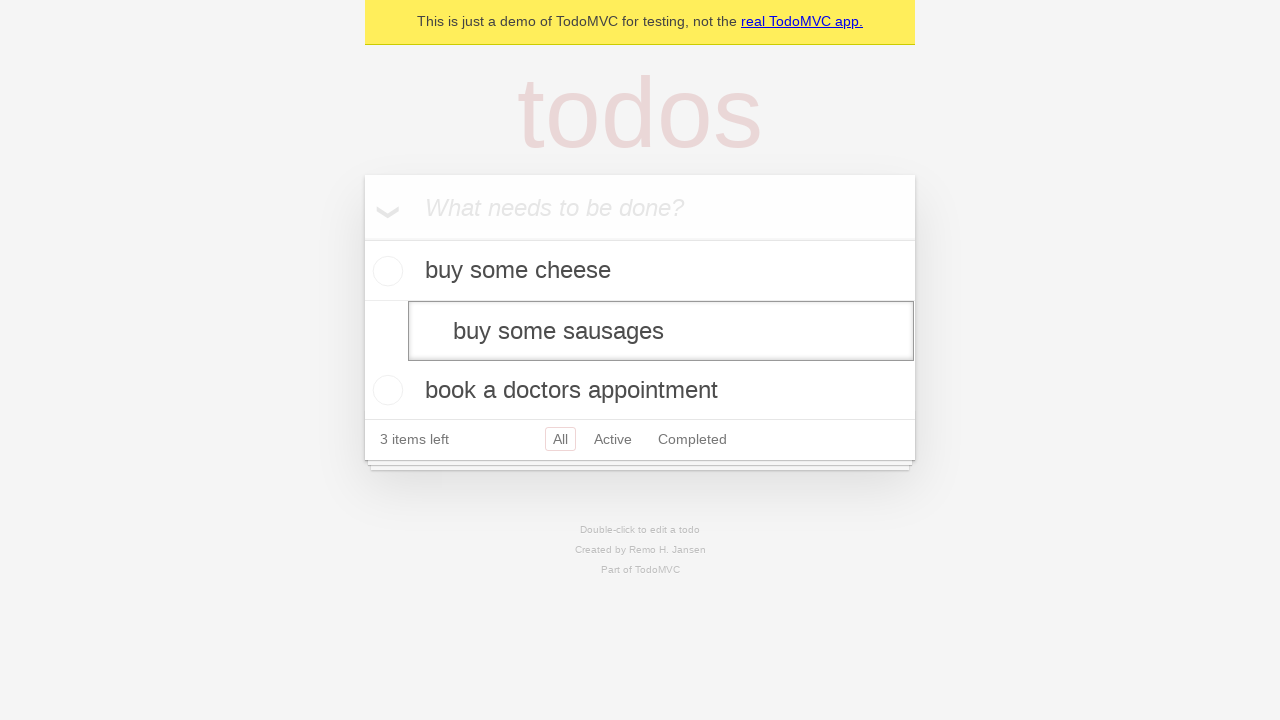

Pressed Enter to confirm edited todo text, expecting whitespace to be trimmed on internal:testid=[data-testid="todo-item"s] >> nth=1 >> internal:role=textbox[nam
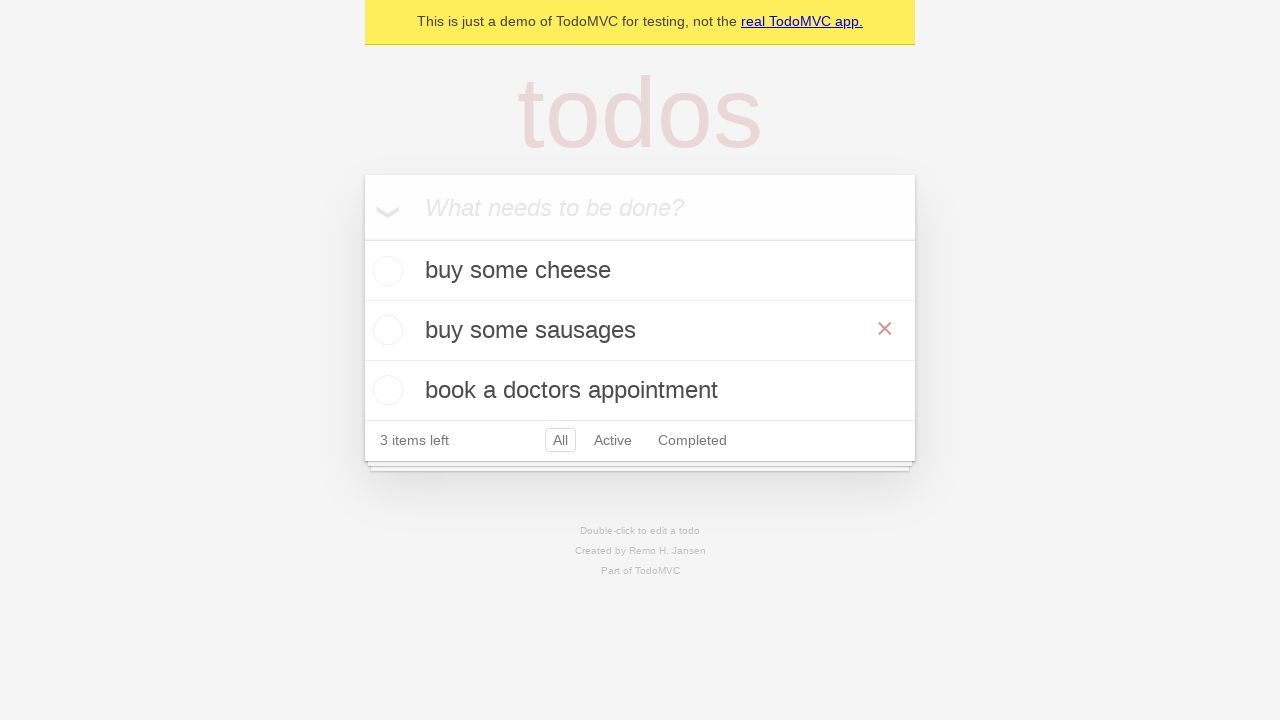

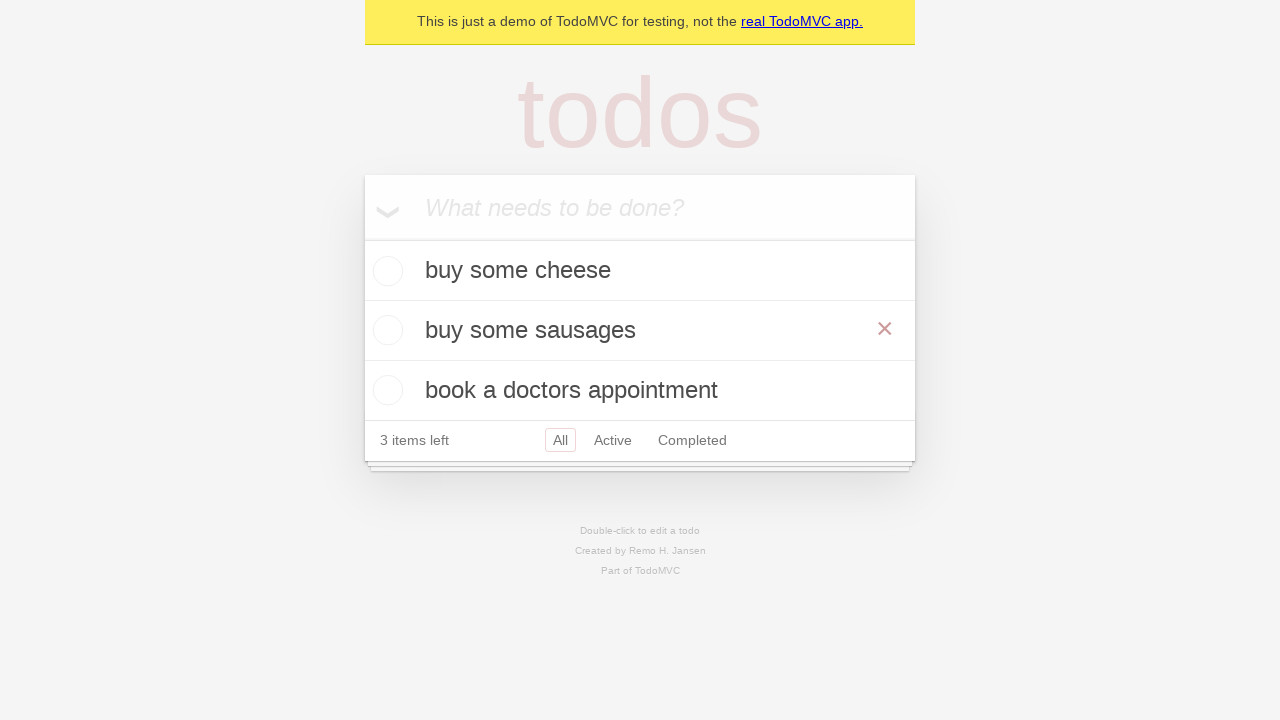